Tests a page with delayed element loading by waiting for a verify button to become clickable, clicking it, and verifying the success message appears

Starting URL: http://suninjuly.github.io/wait2.html

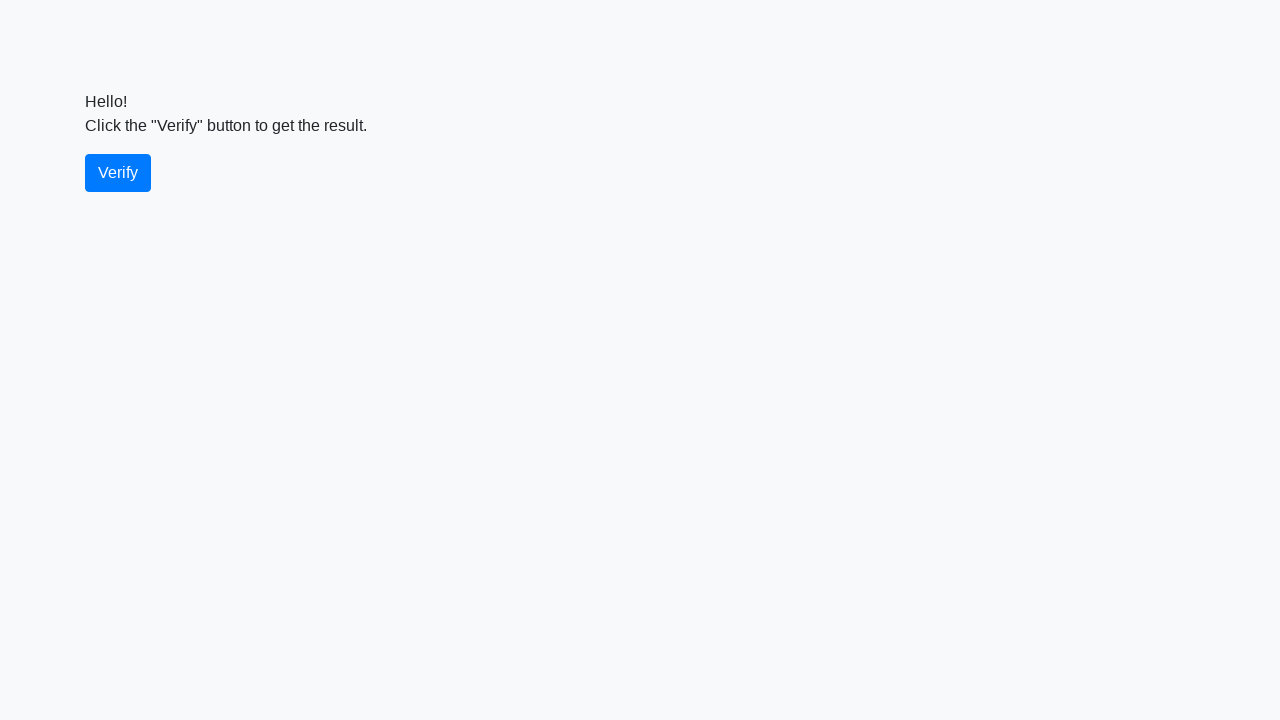

Waited for verify button to become visible
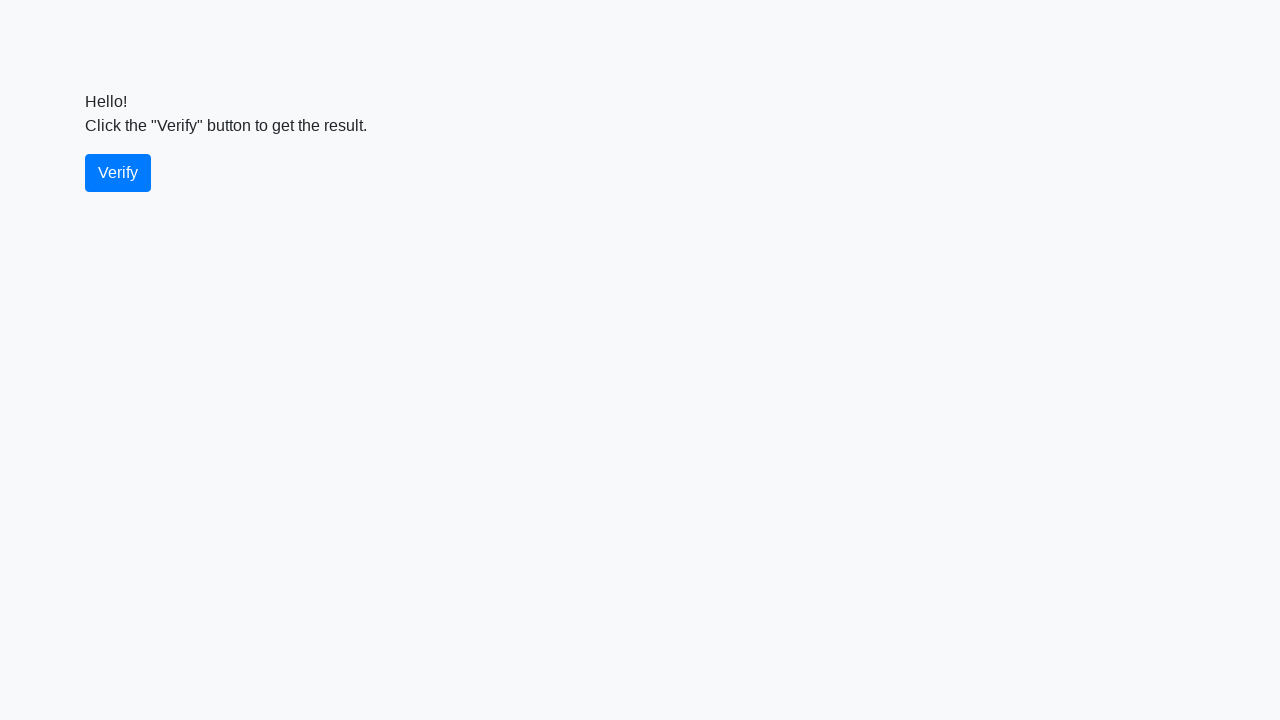

Clicked the verify button at (118, 173) on #verify
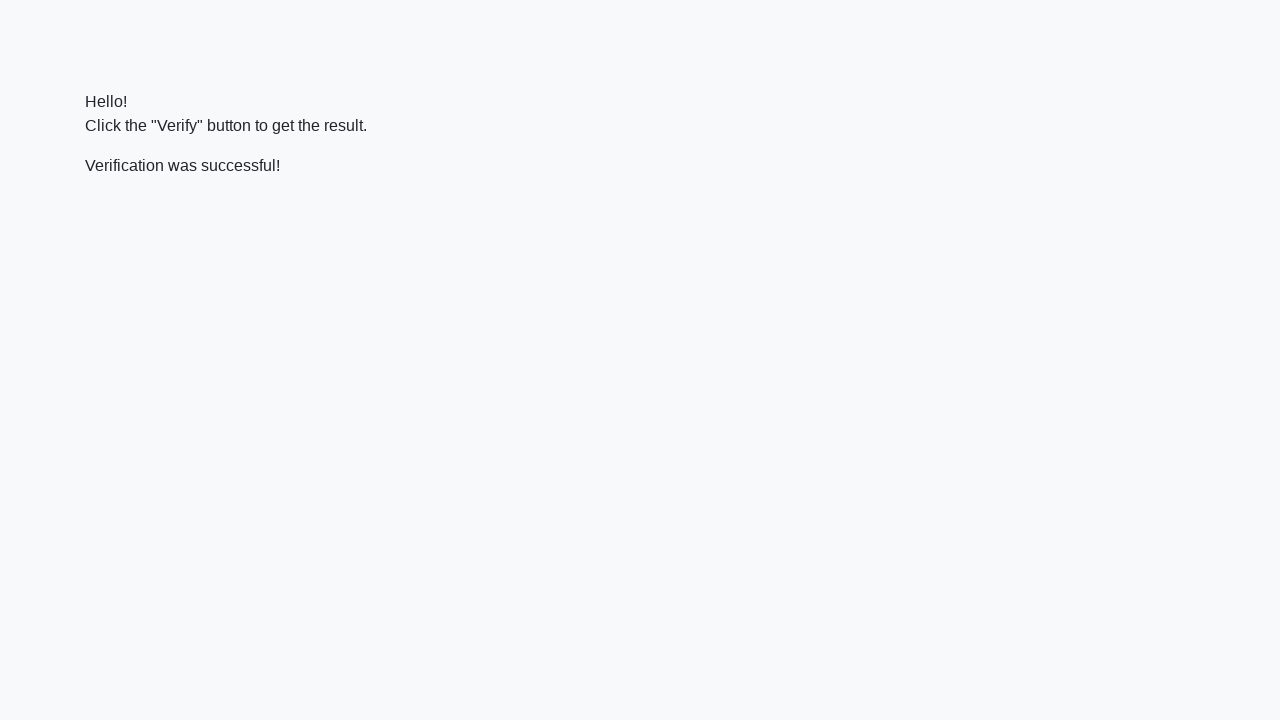

Located the verify message element
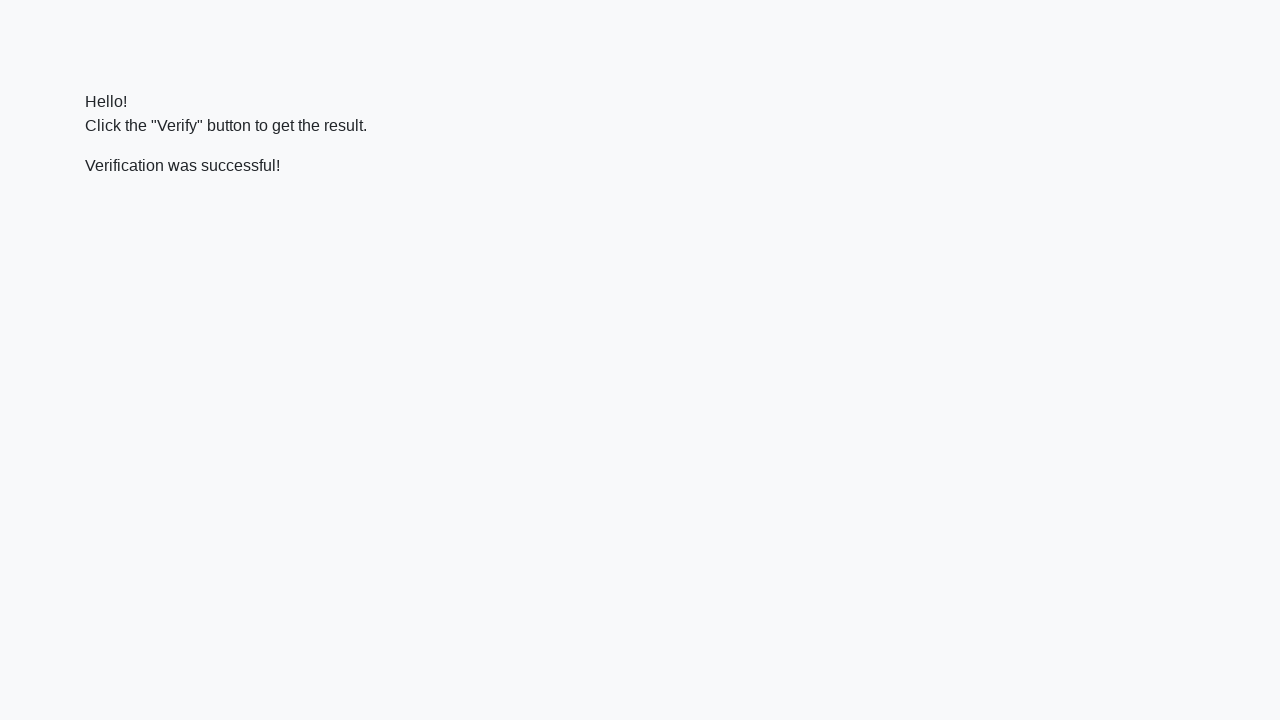

Waited for success message to become visible
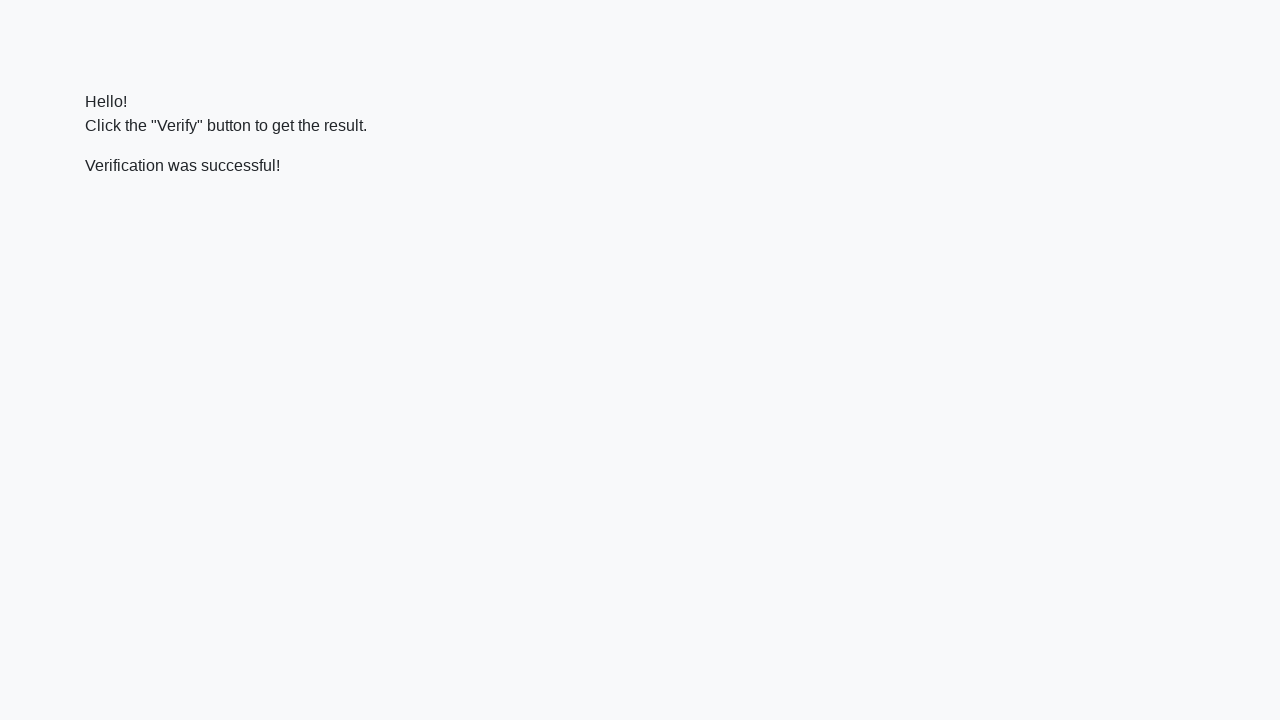

Verified that 'successful' text is present in the message
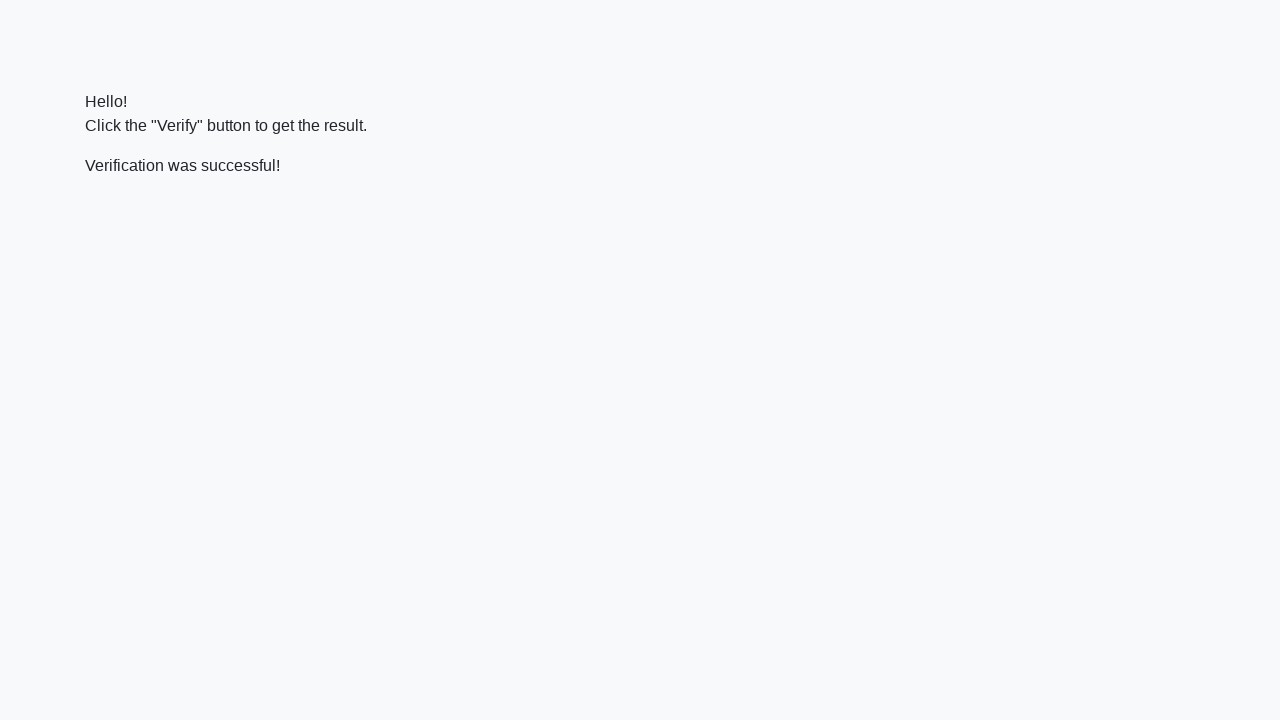

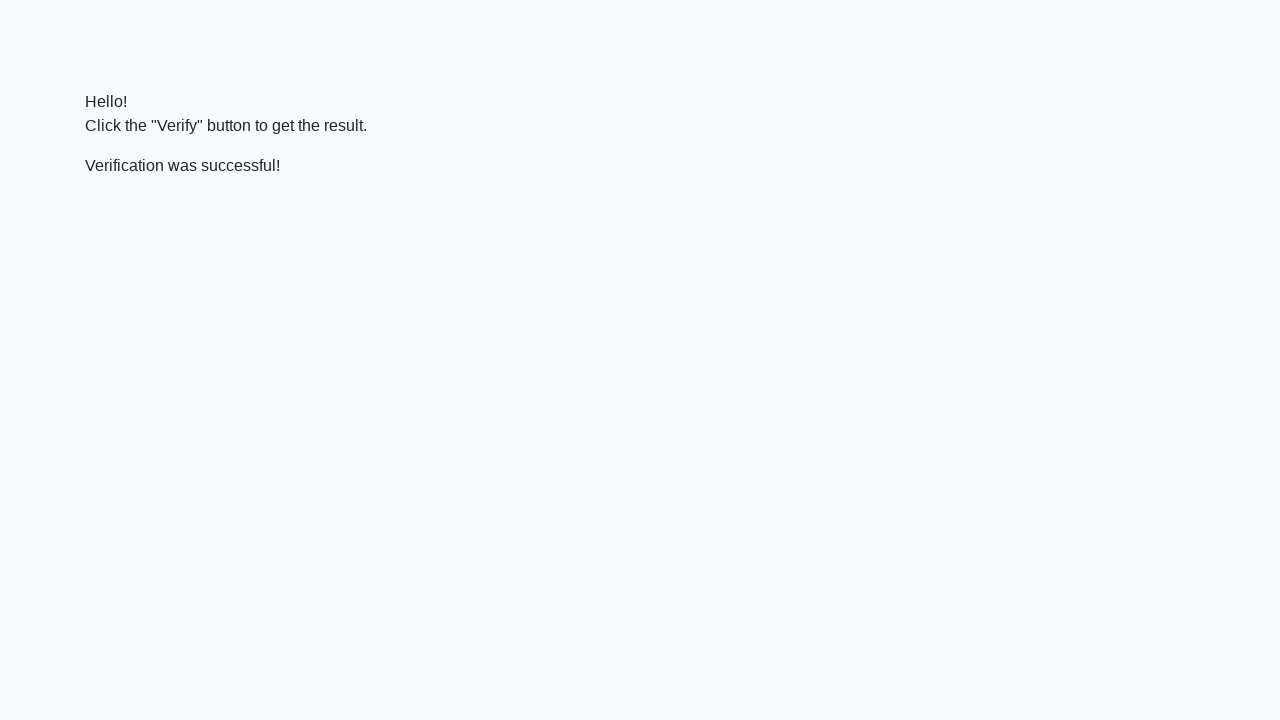